Tests that clicking the Due column header twice sorts the table data in descending order by verifying each due value is greater than or equal to the next value.

Starting URL: http://the-internet.herokuapp.com/tables

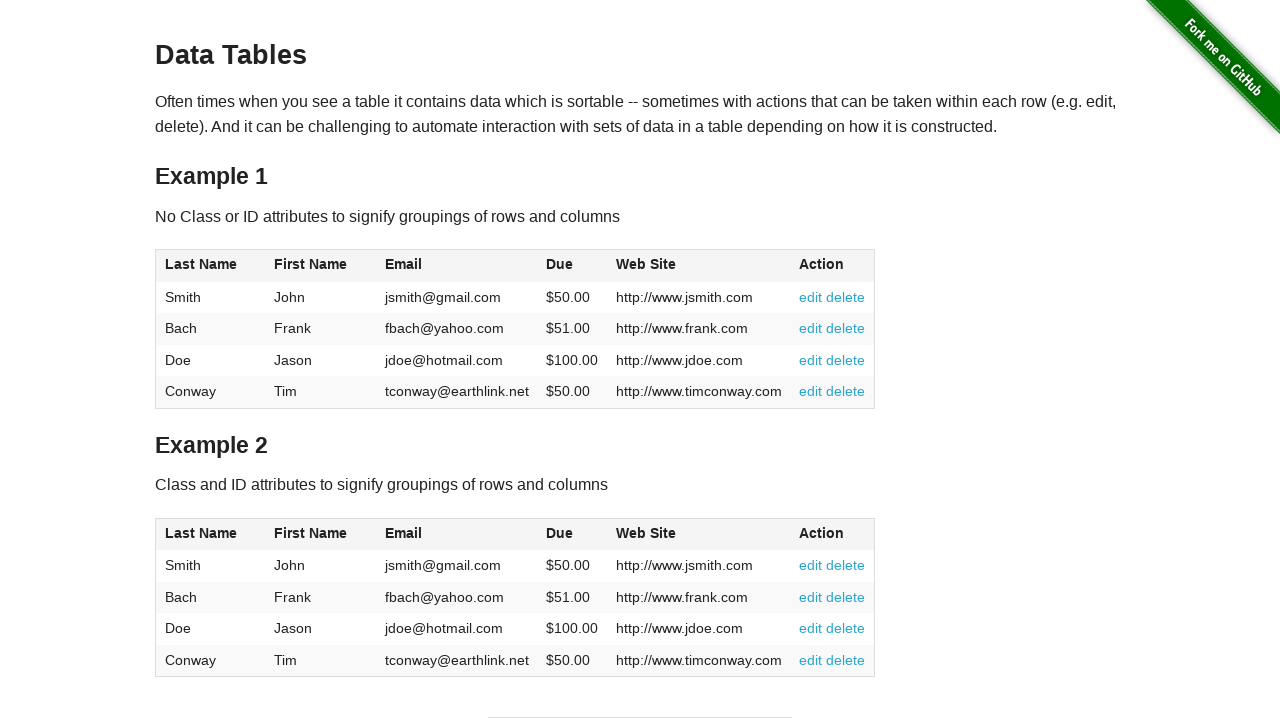

Clicked Due column header (first click) at (572, 266) on #table1 thead tr th:nth-of-type(4)
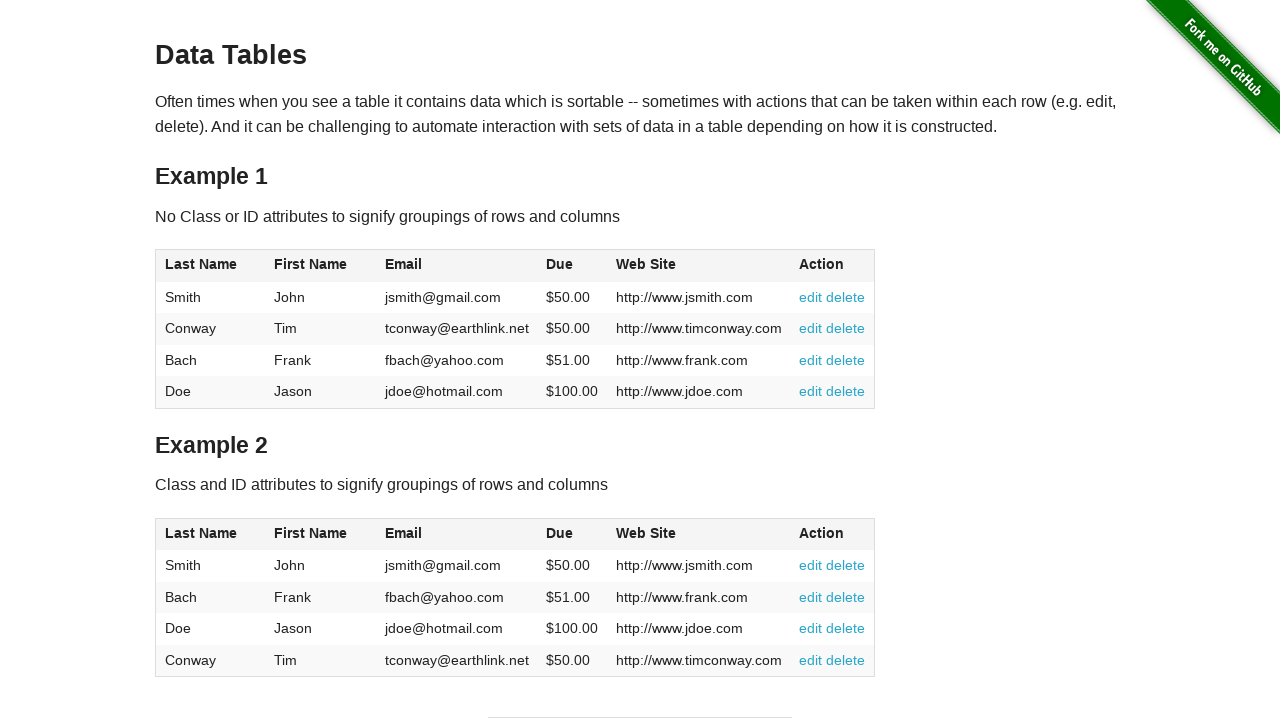

Clicked Due column header (second click to sort descending) at (572, 266) on #table1 thead tr th:nth-of-type(4)
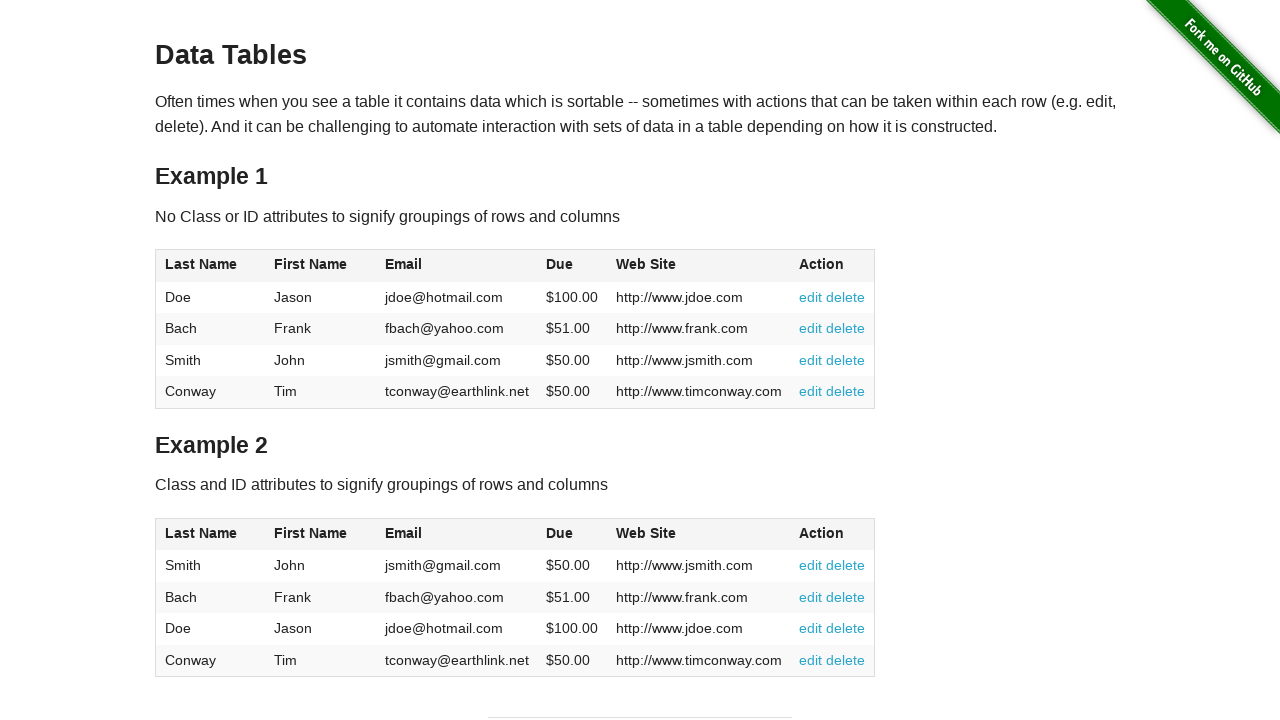

Table loaded and ready with Due column data visible
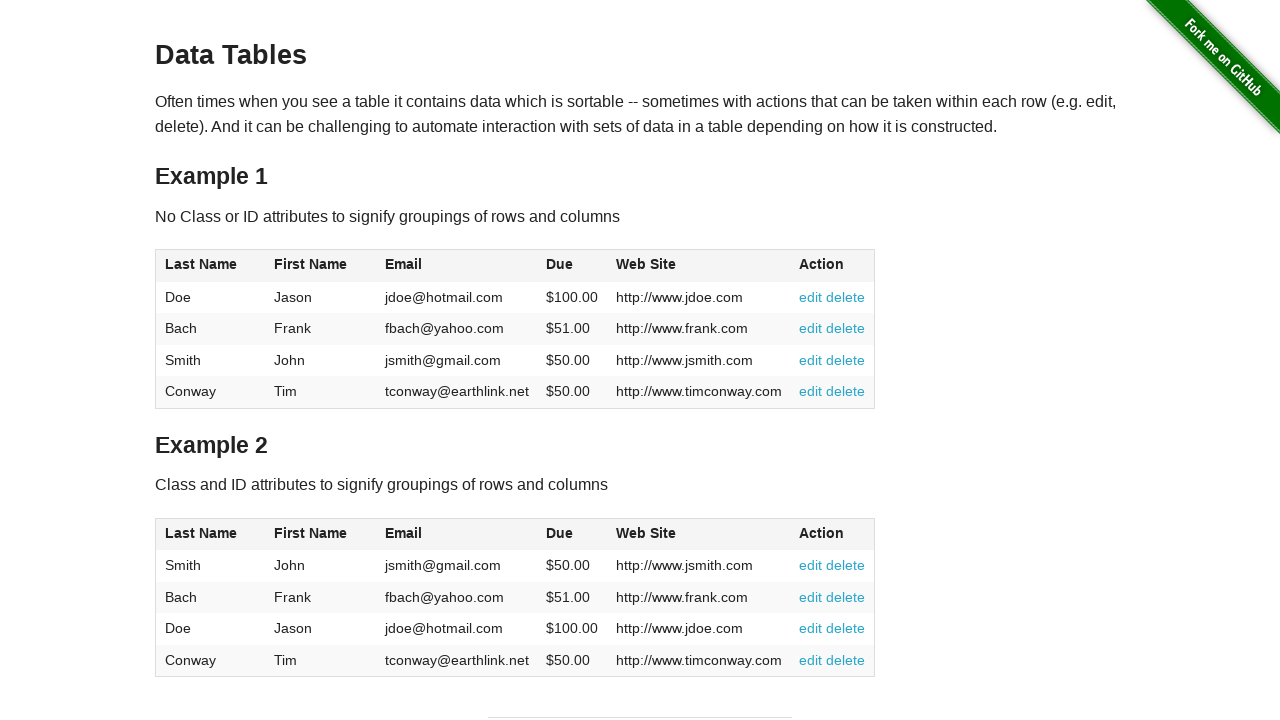

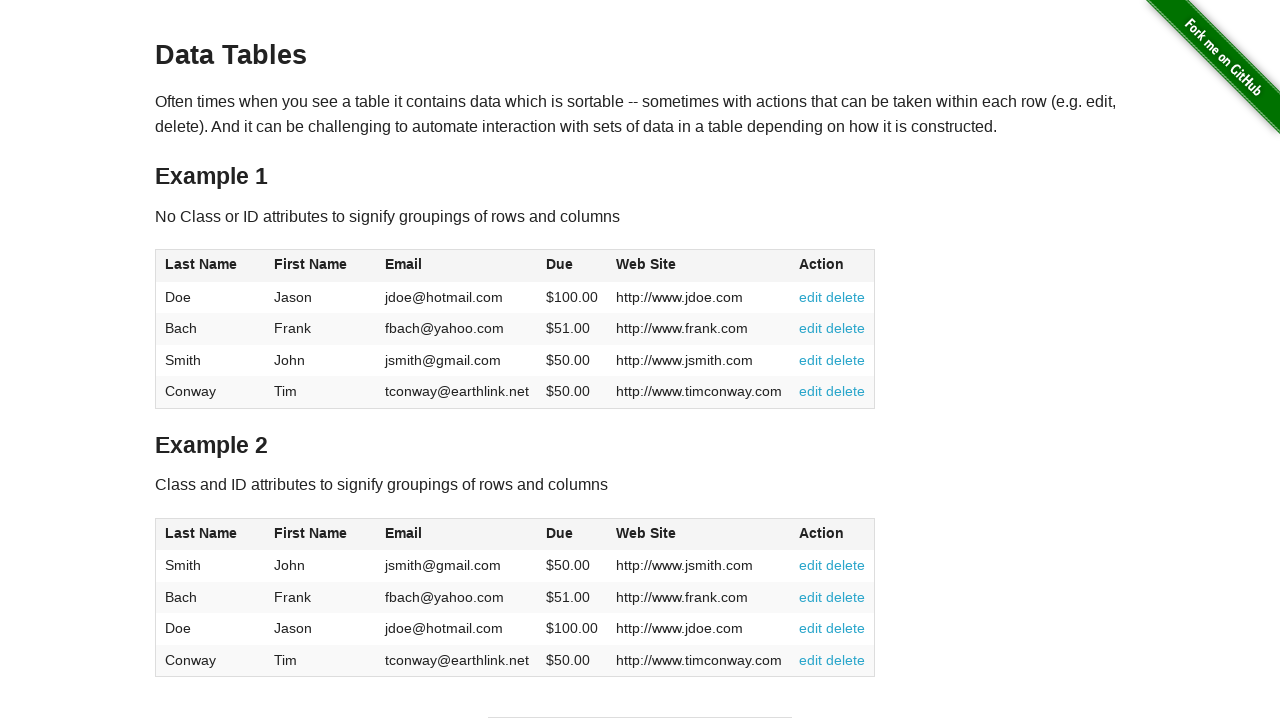